Tests JavaScript confirm dialog handling by clicking a button that triggers a confirm dialog and dismissing it

Starting URL: https://automationfc.github.io/basic-form/

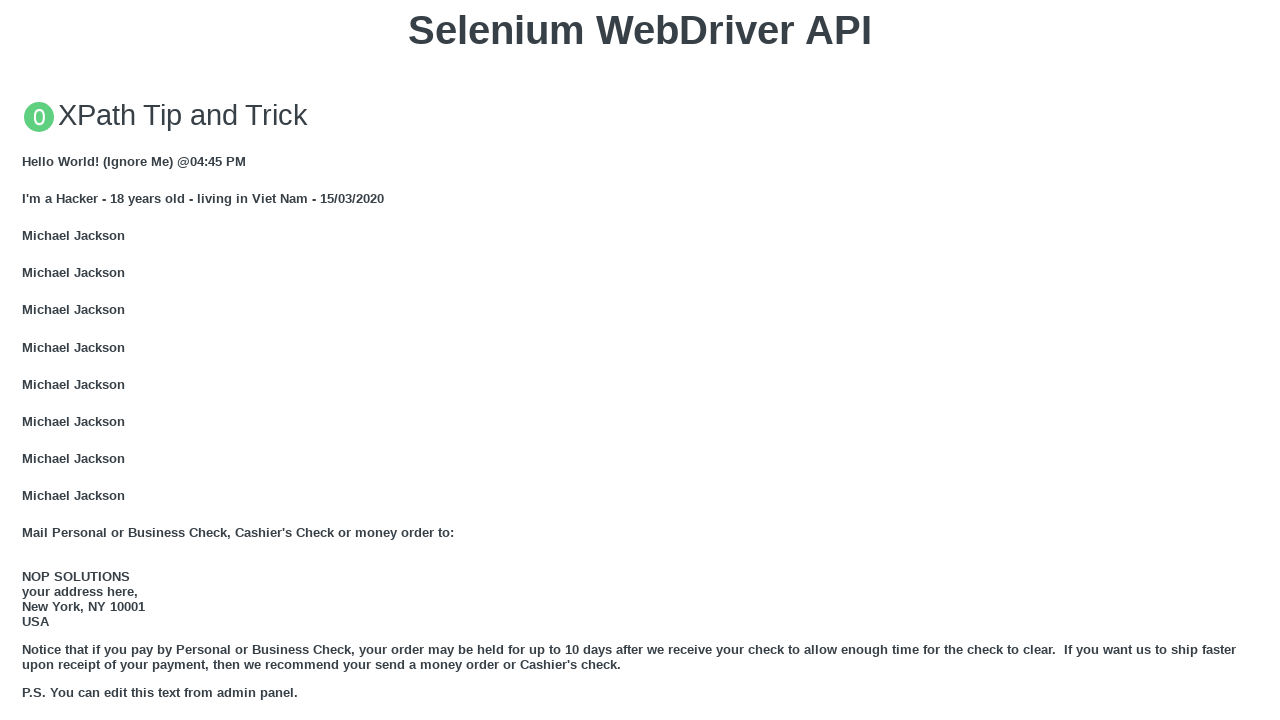

Set up dialog handler to dismiss confirm dialogs
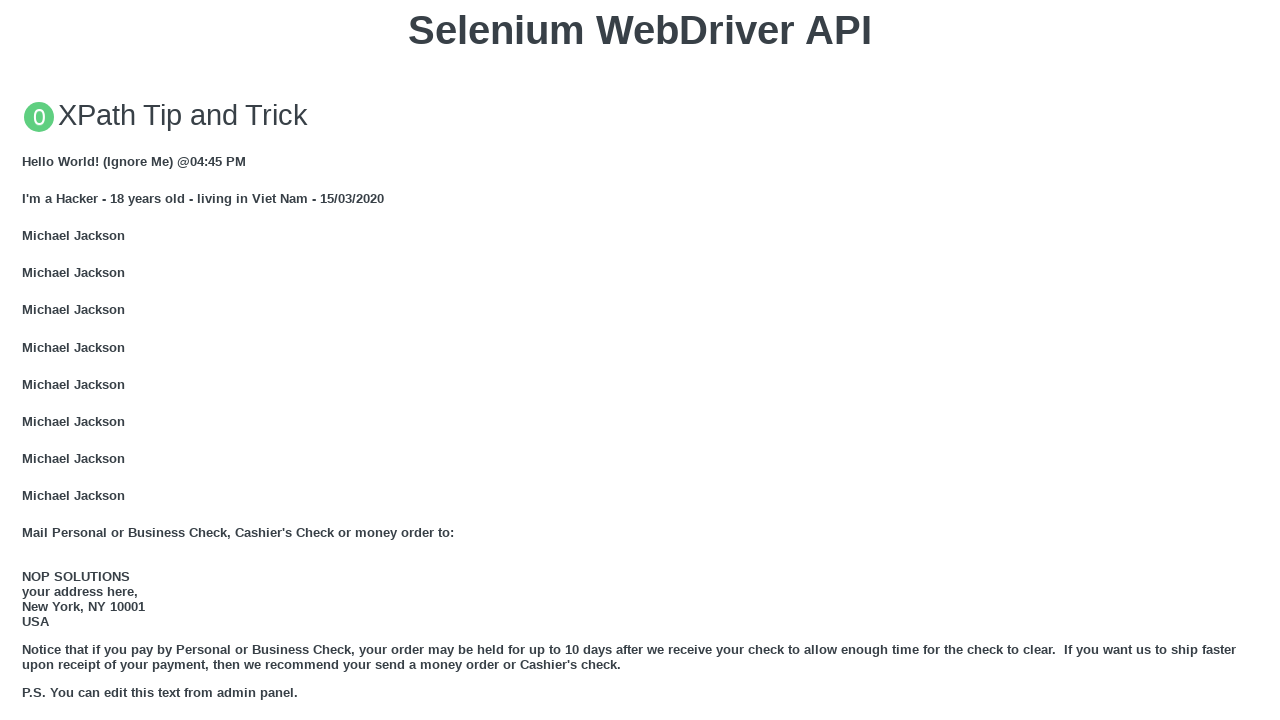

Clicked button to trigger JavaScript confirm dialog at (640, 360) on xpath=//button[text()='Click for JS Confirm']
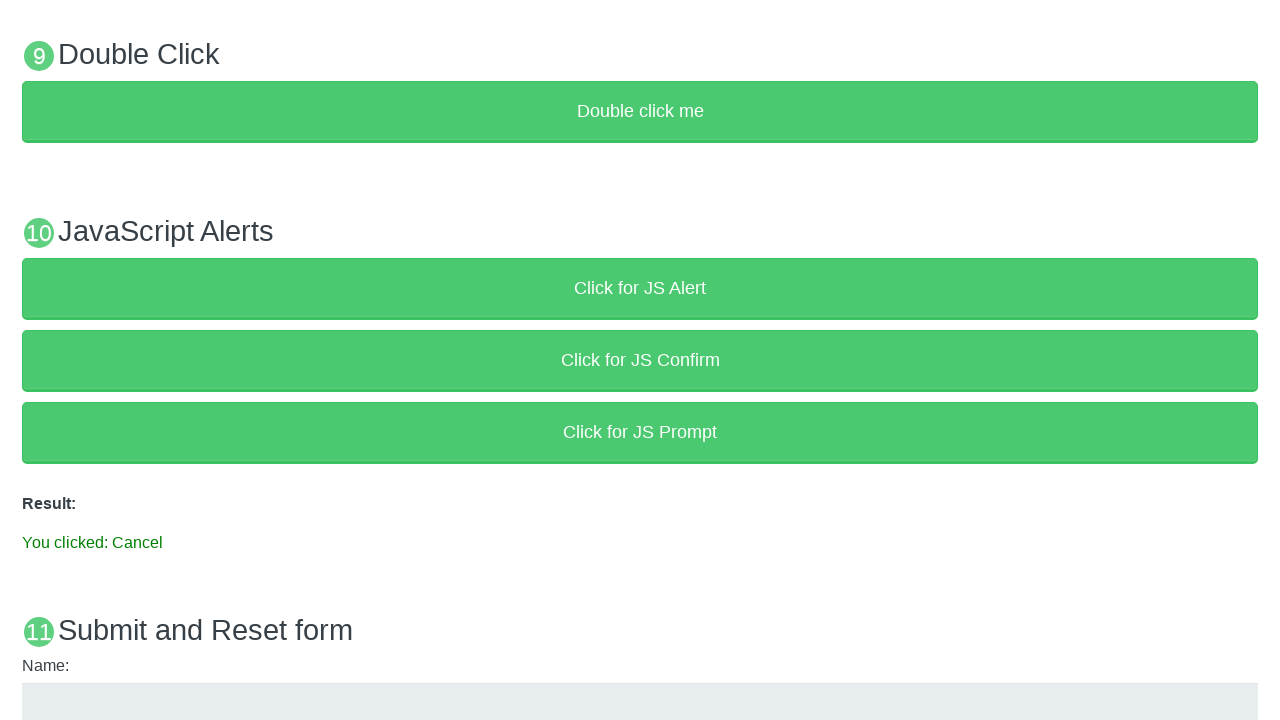

Confirmed dialog was dismissed and result element loaded
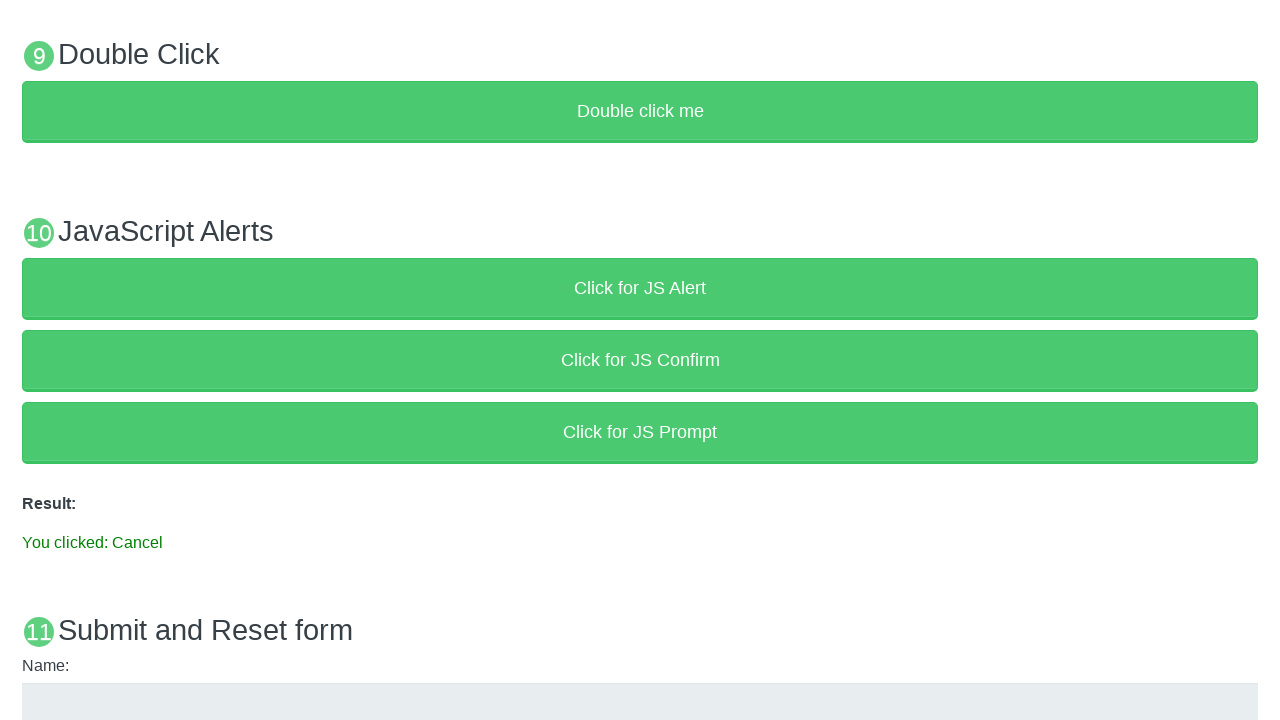

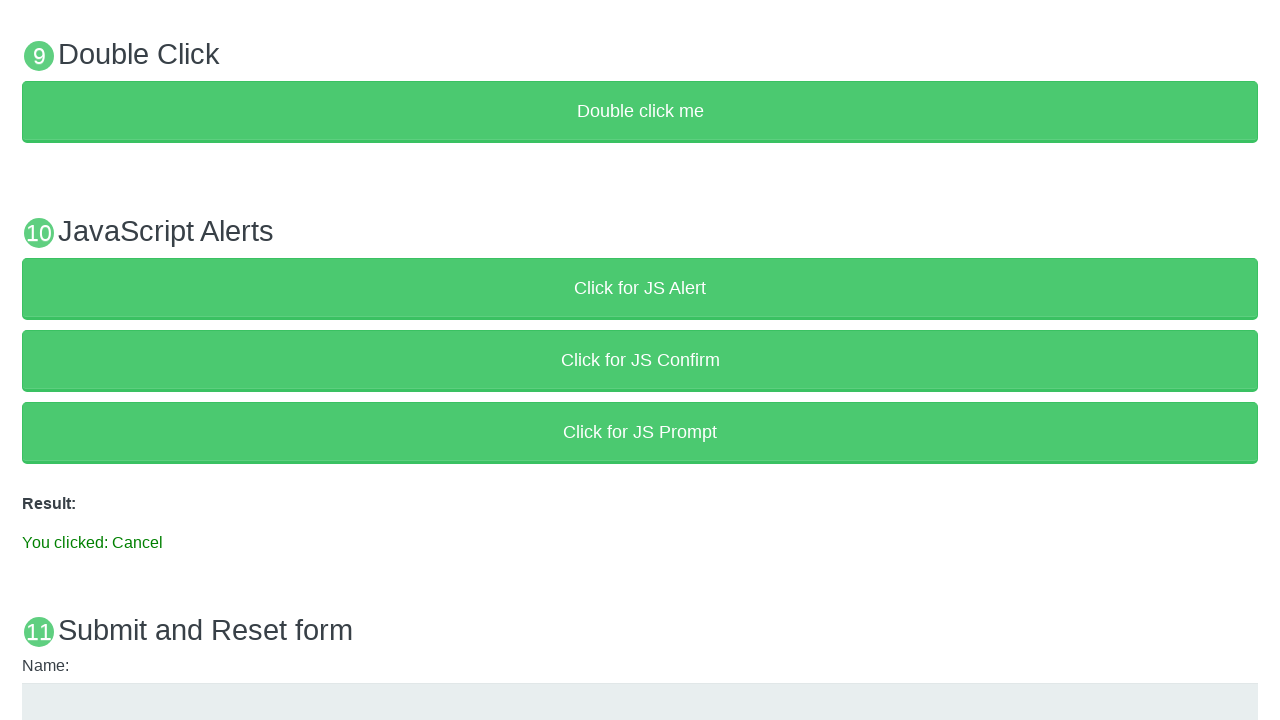